Tests jQuery UI droppable functionality by dragging an element and dropping it onto a target area within an iframe

Starting URL: https://www.jqueryui.com/droppable/

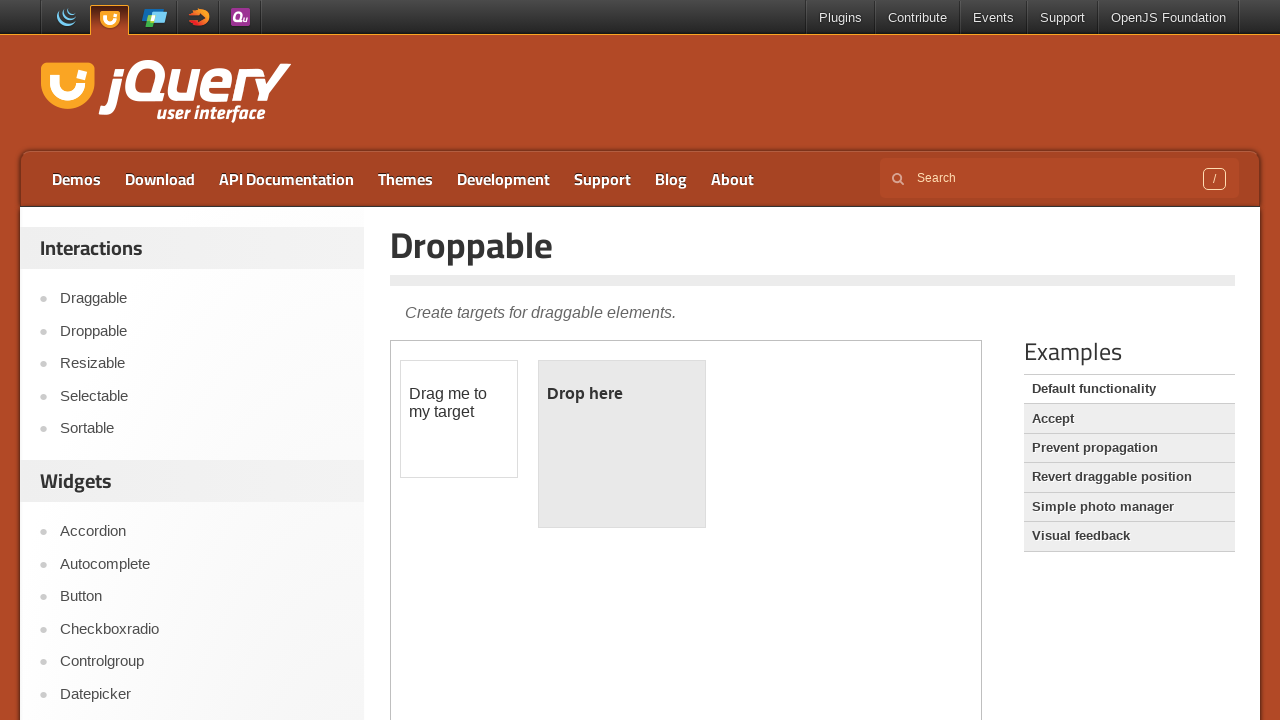

Located and selected the first iframe containing droppable demo
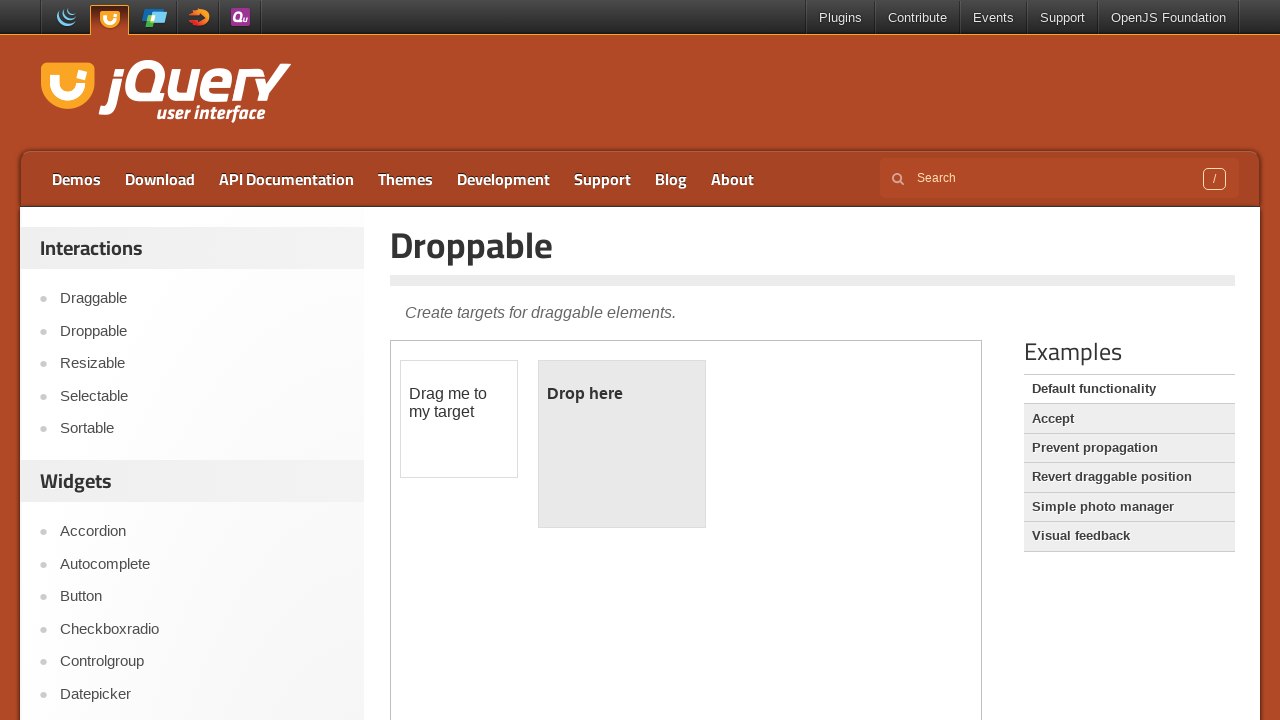

Located source element 'Drag me to my target'
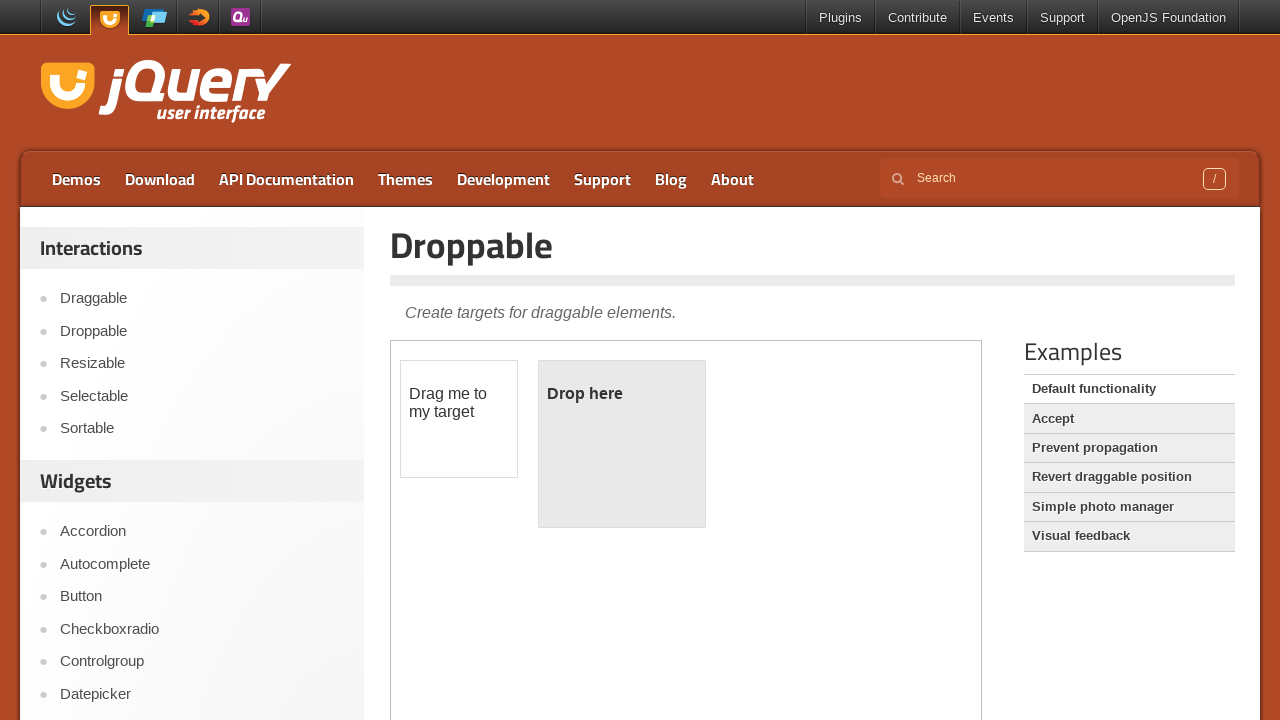

Located target element 'Drop here'
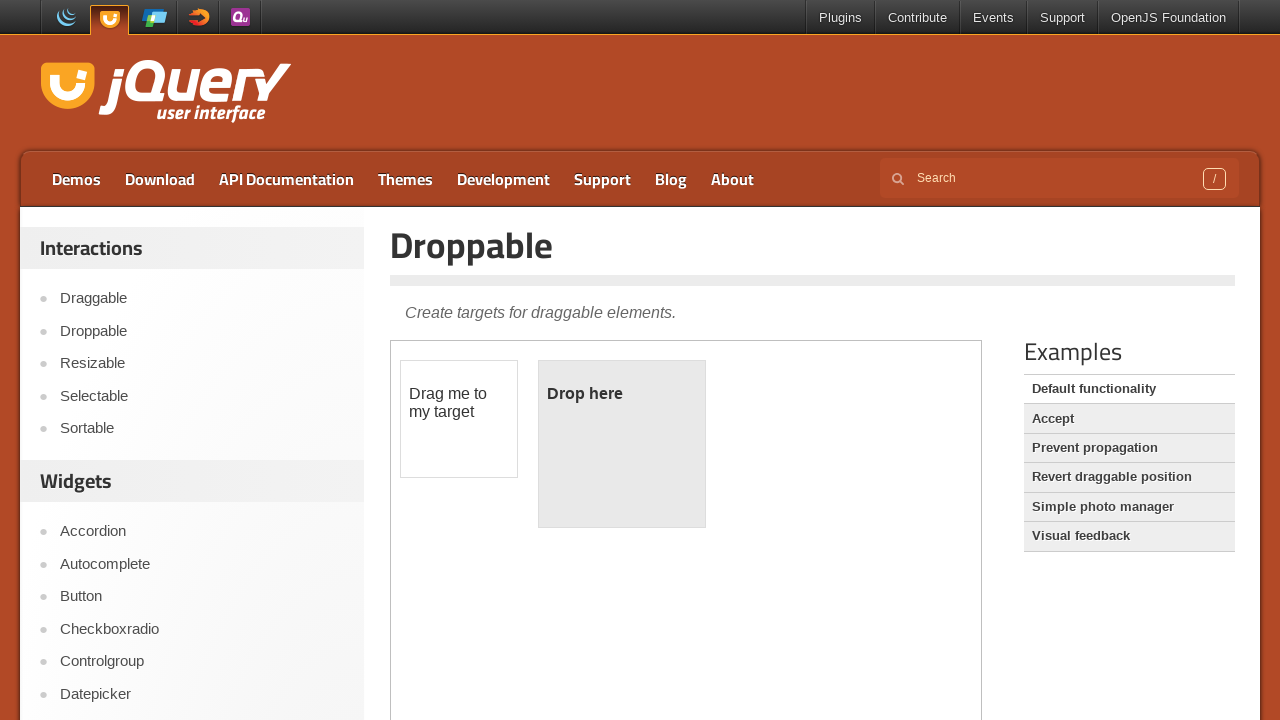

Successfully dragged source element and dropped it onto target area at (622, 394)
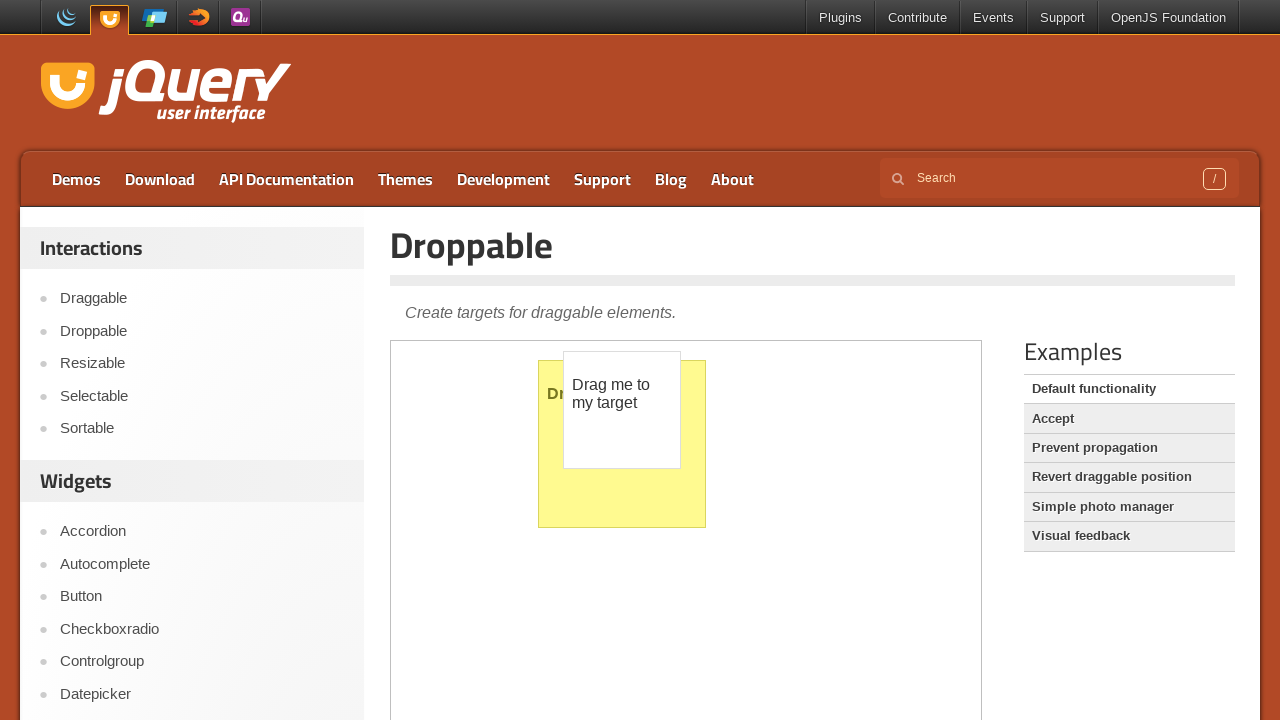

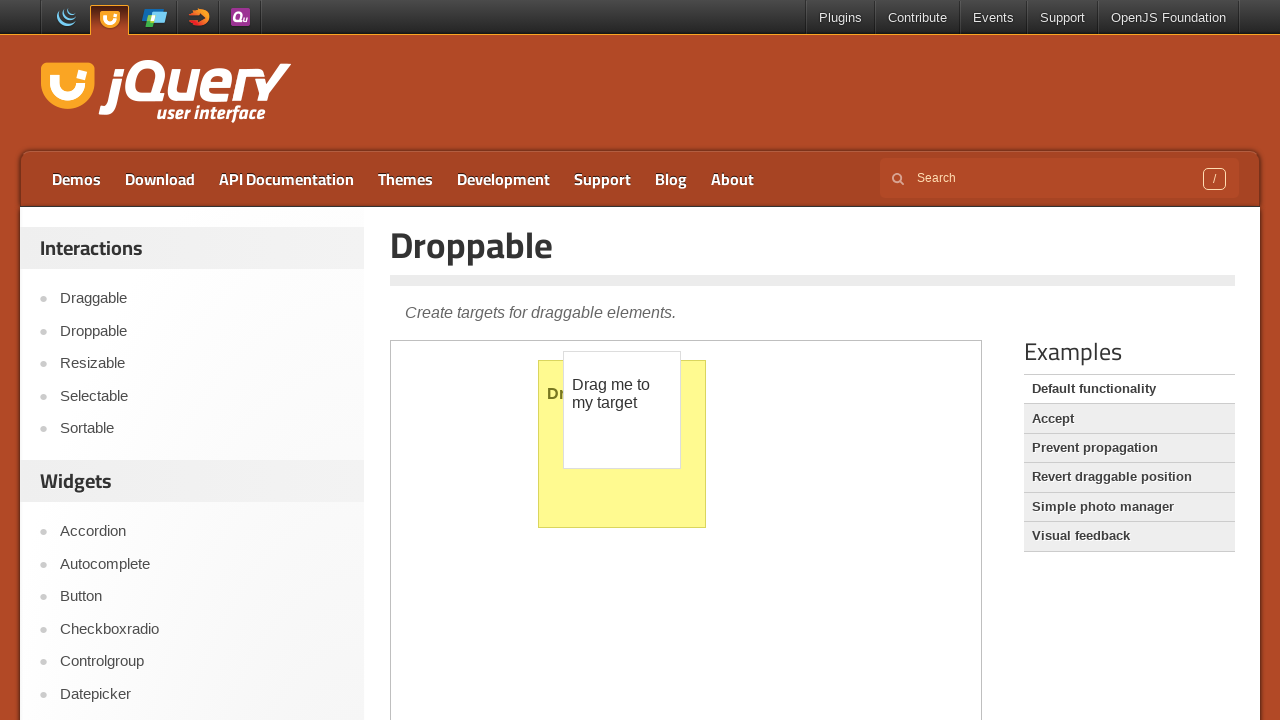